Tests radio button functionality on a flight booking practice page by clicking the "Round Trip" option and verifying that an associated div element's style changes to indicate it's enabled (opacity changes from 0.5 to 1).

Starting URL: https://rahulshettyacademy.com/dropdownsPractise/

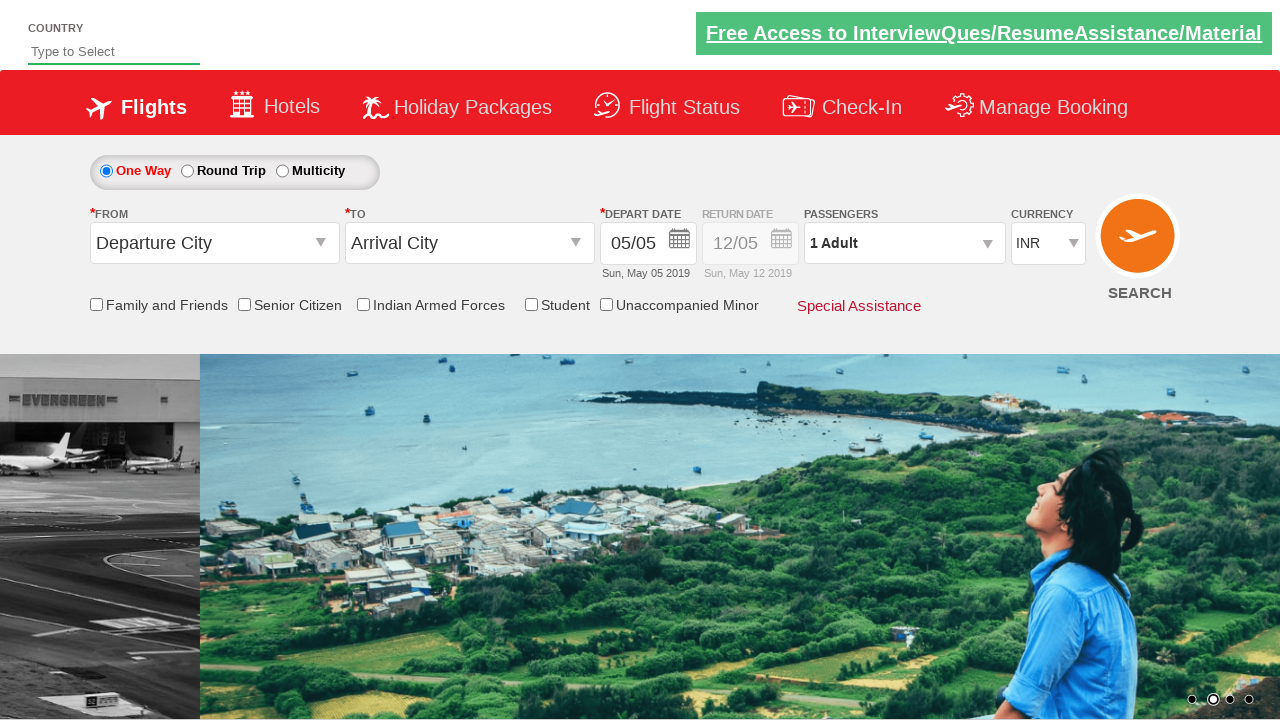

Navigated to flight booking practice page
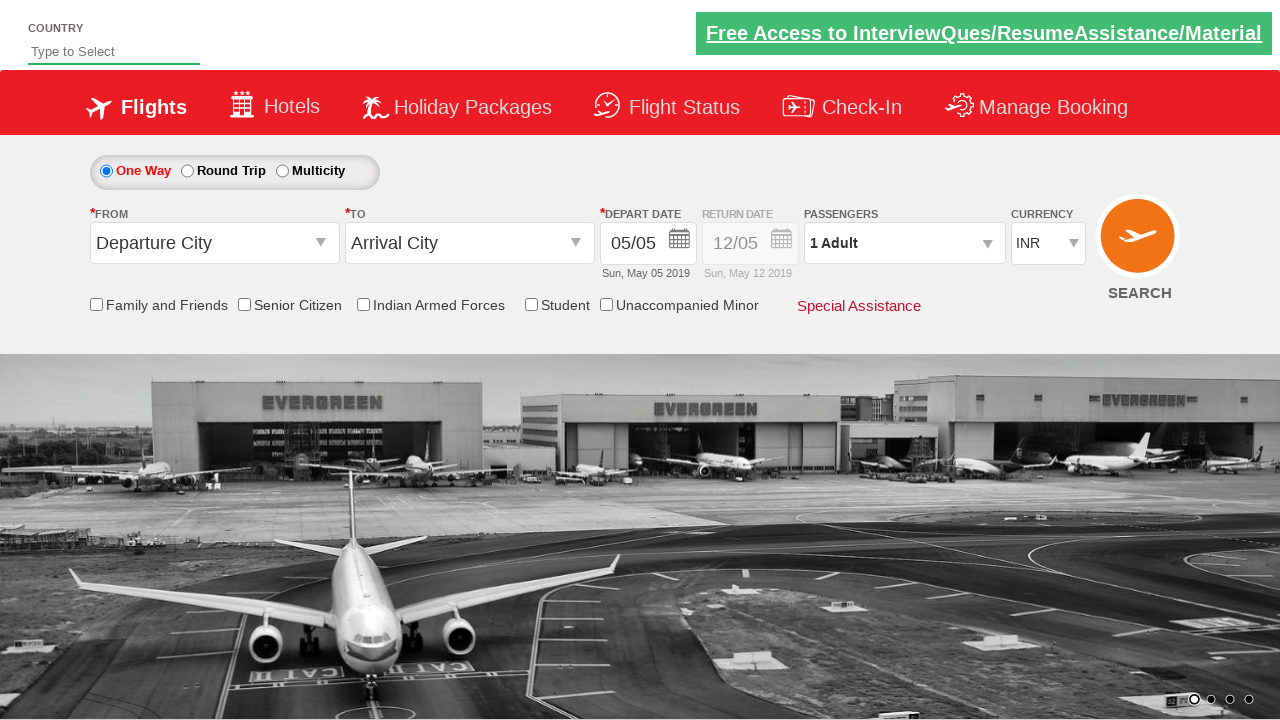

Retrieved initial style of Div1 element: display: block; opacity: 0.5;
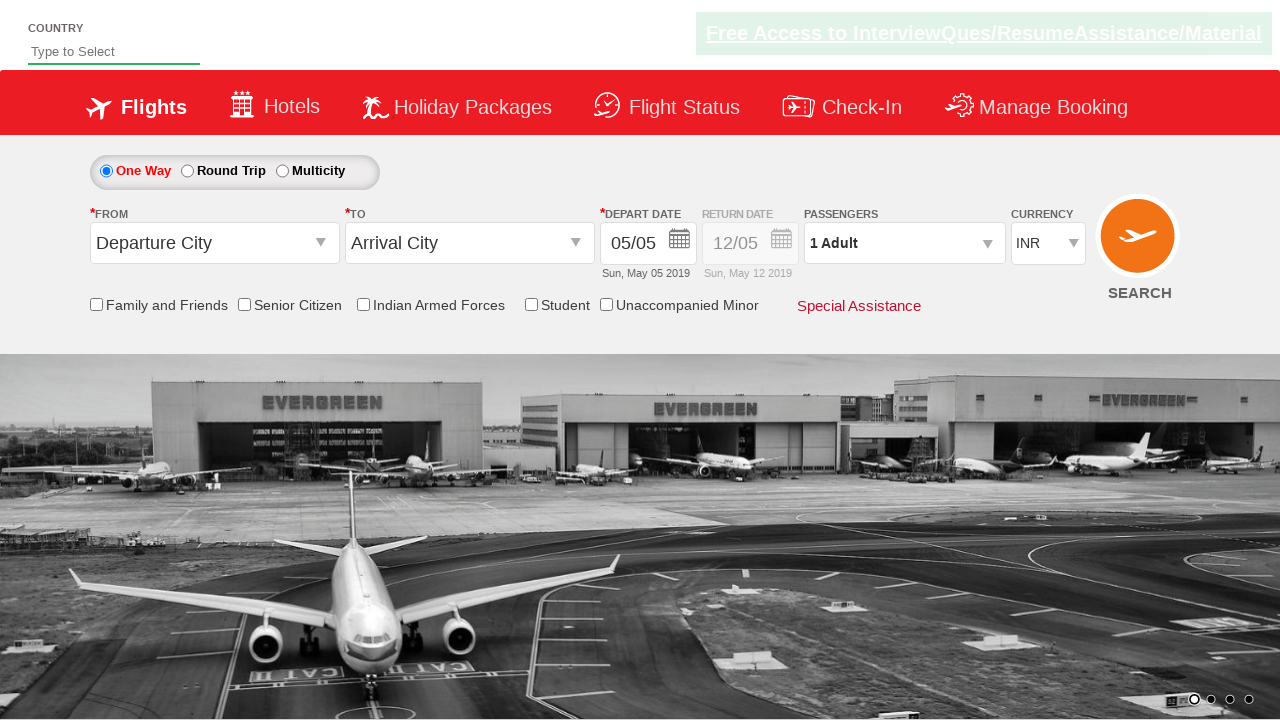

Clicked Round Trip radio button at (187, 171) on #ctl00_mainContent_rbtnl_Trip_1
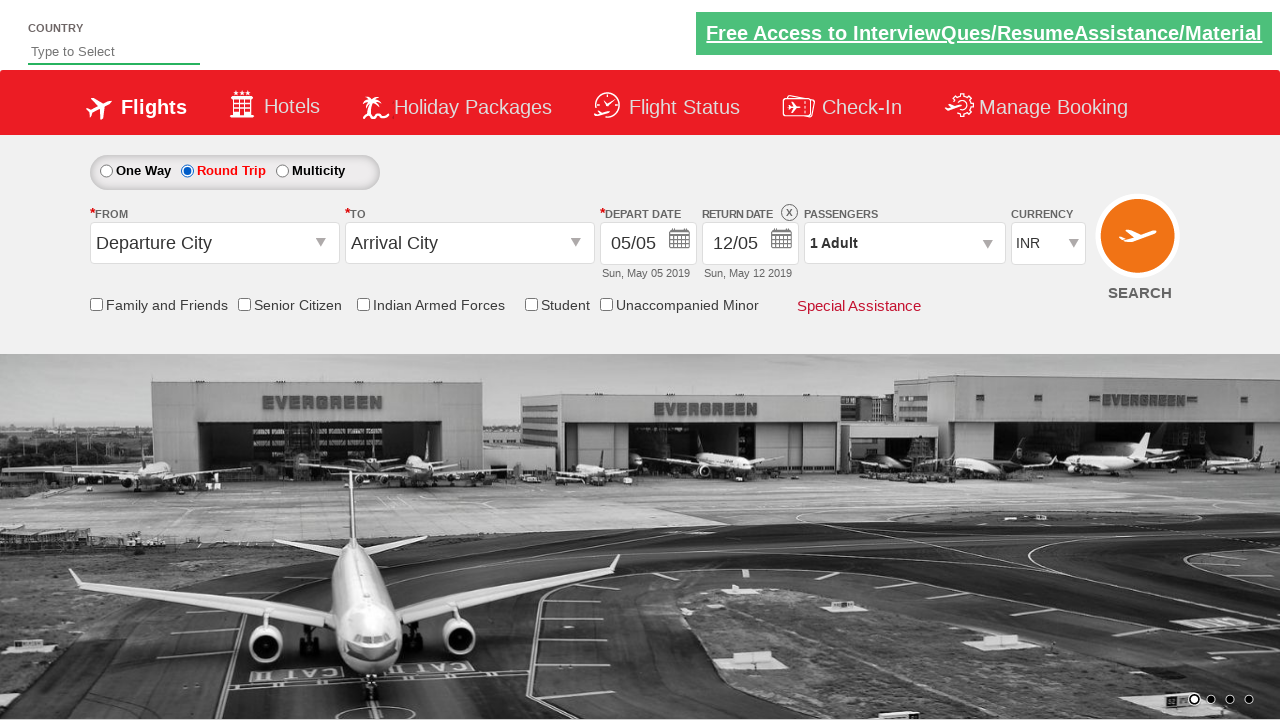

Waited 500ms for style to update
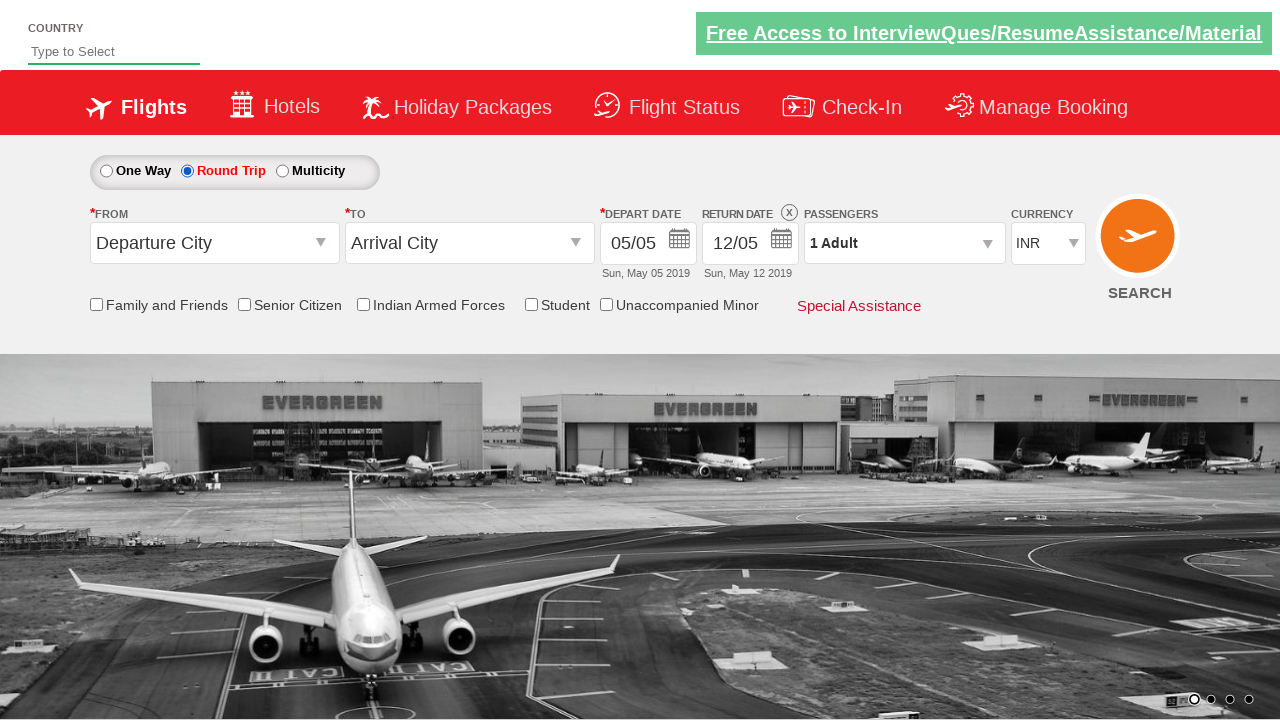

Retrieved updated style of Div1 element: display: block; opacity: 1;
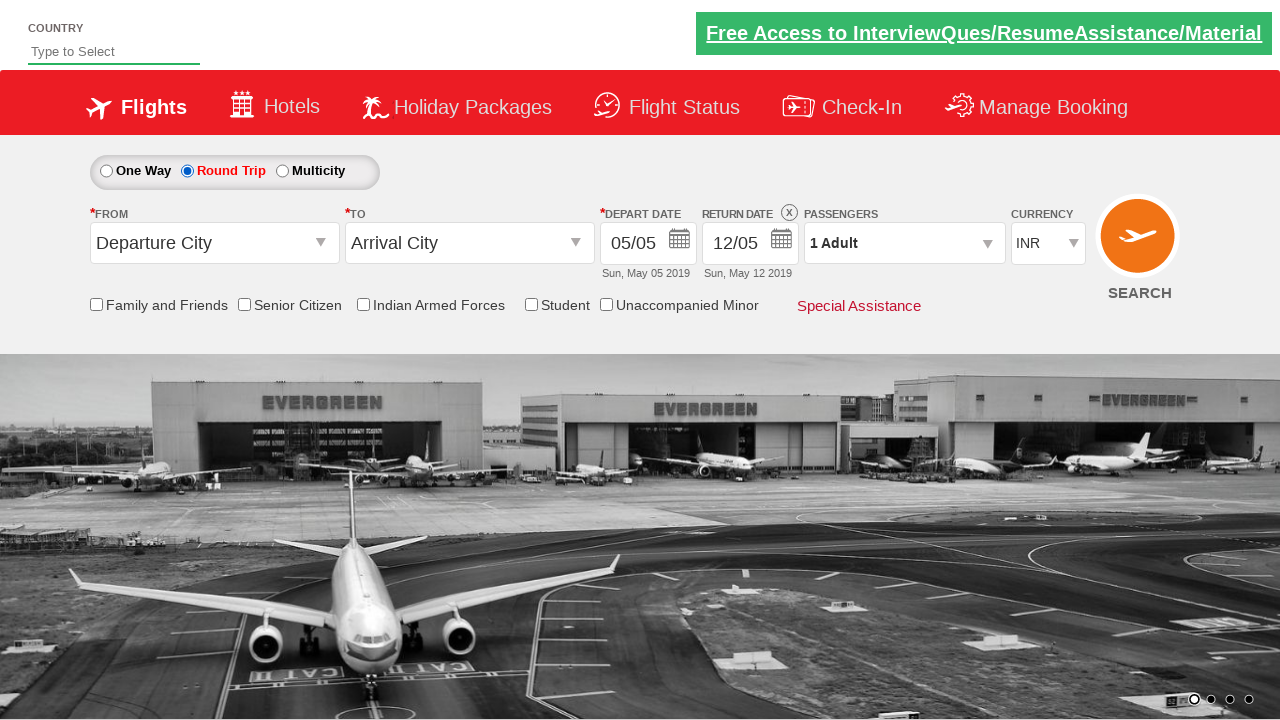

Verified Round Trip option is enabled - opacity changed to 1
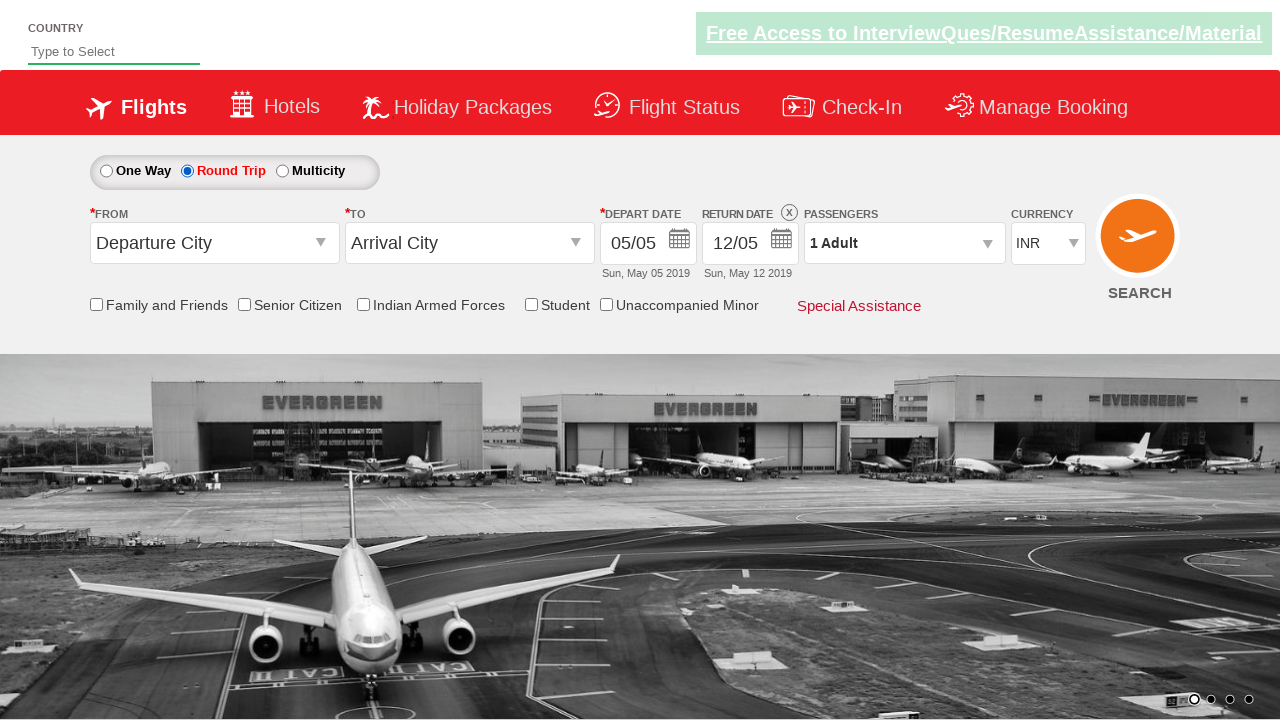

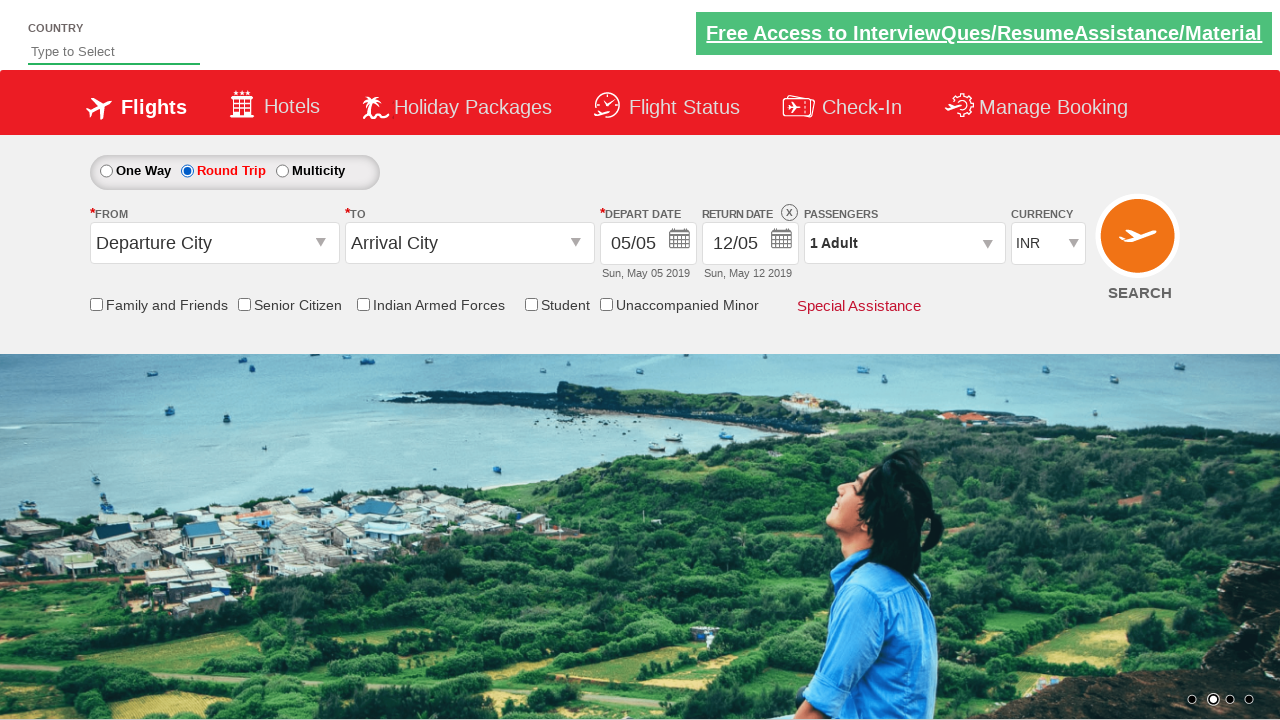